Navigates to the DemoQA broken links page and verifies that links are present on the page by finding all anchor elements with href attributes.

Starting URL: https://demoqa.com/broken

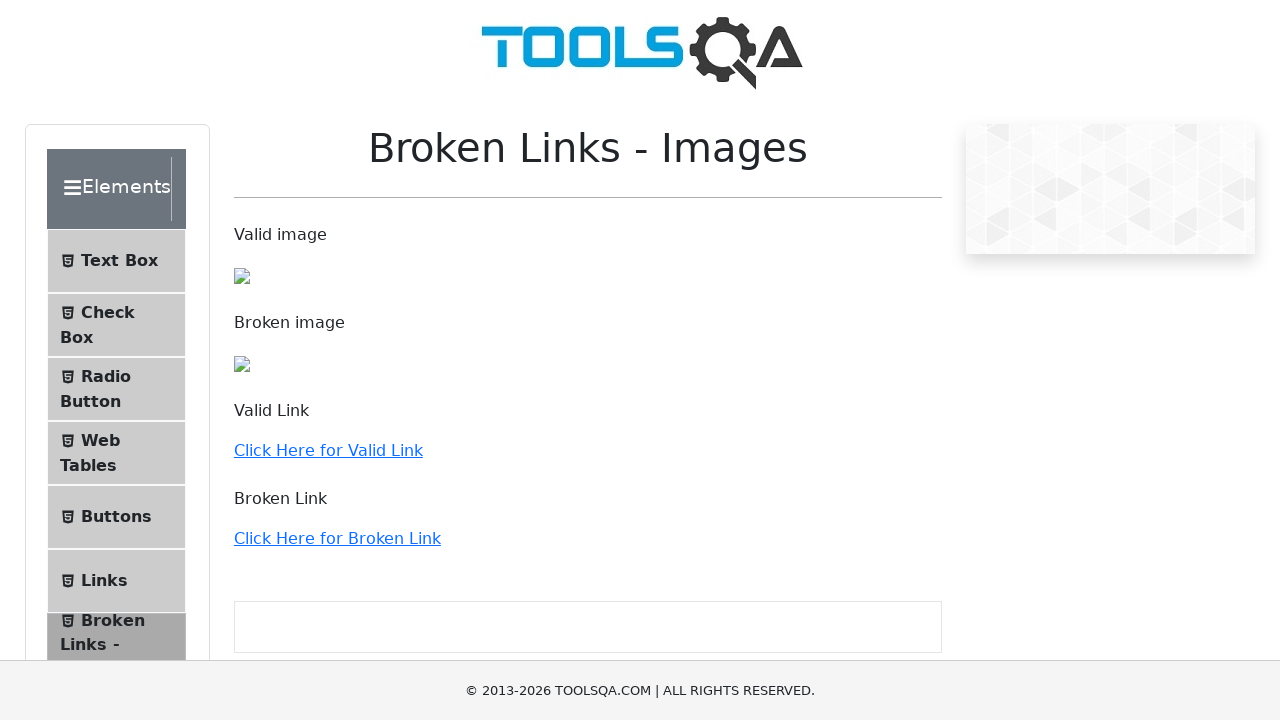

Navigated to DemoQA broken links page at https://demoqa.com/broken
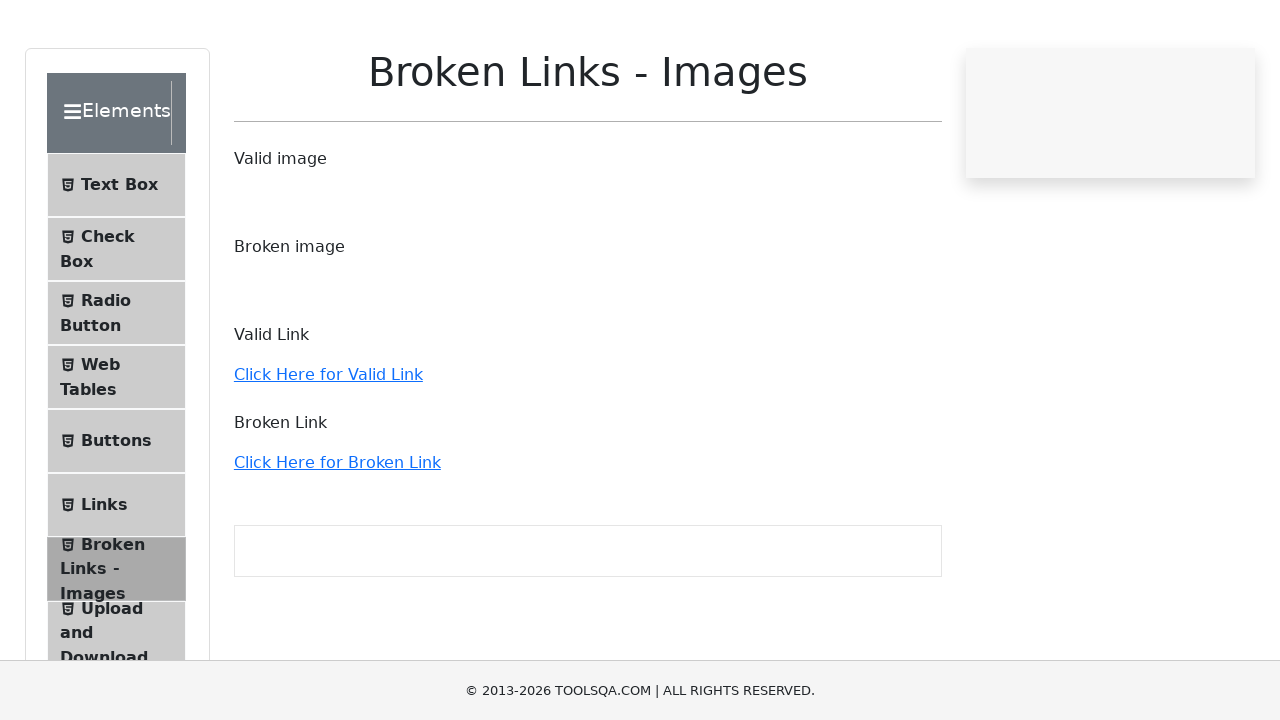

Waited for anchor elements with href attributes to load
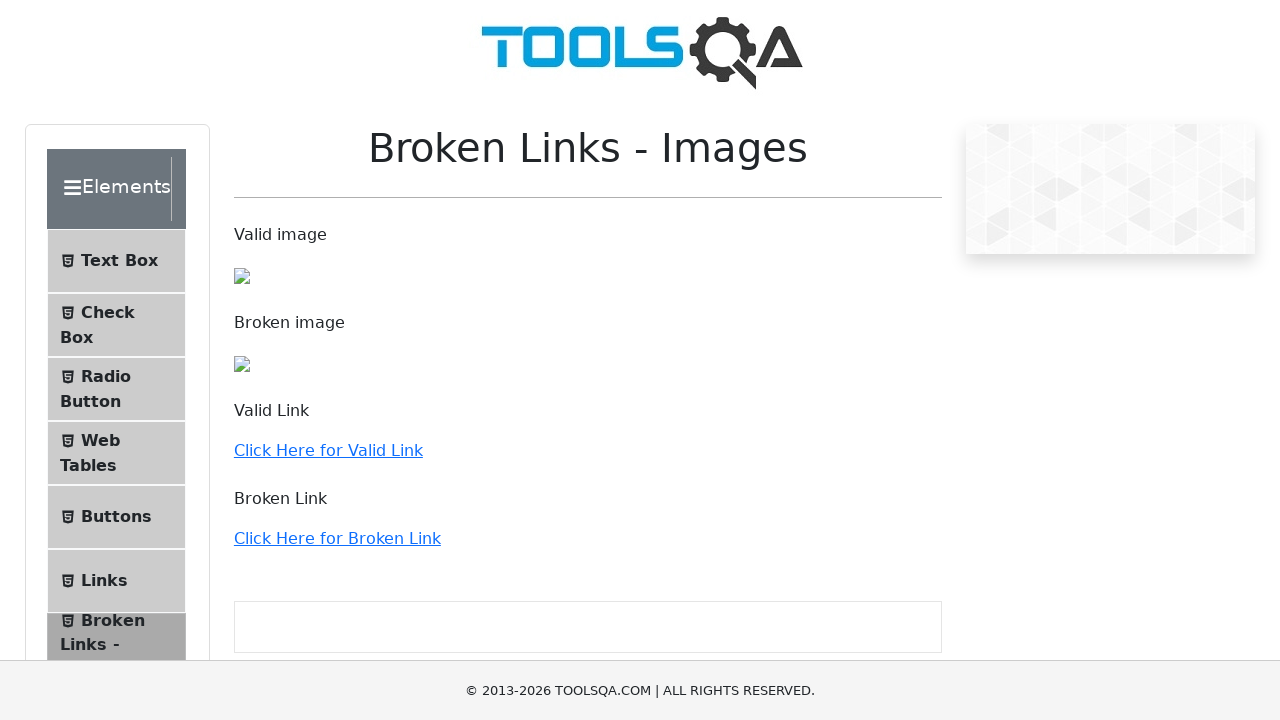

Found 36 anchor elements with href attributes on the page
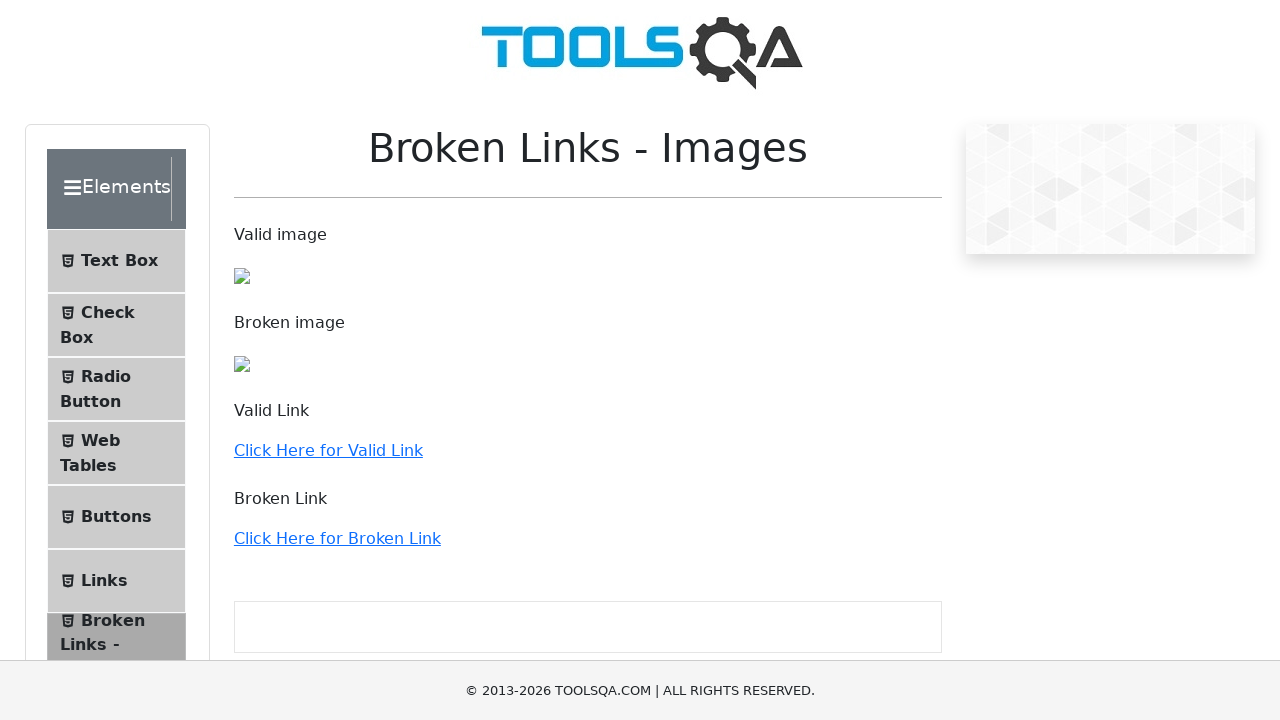

Verified that links are present on the page (assertion passed)
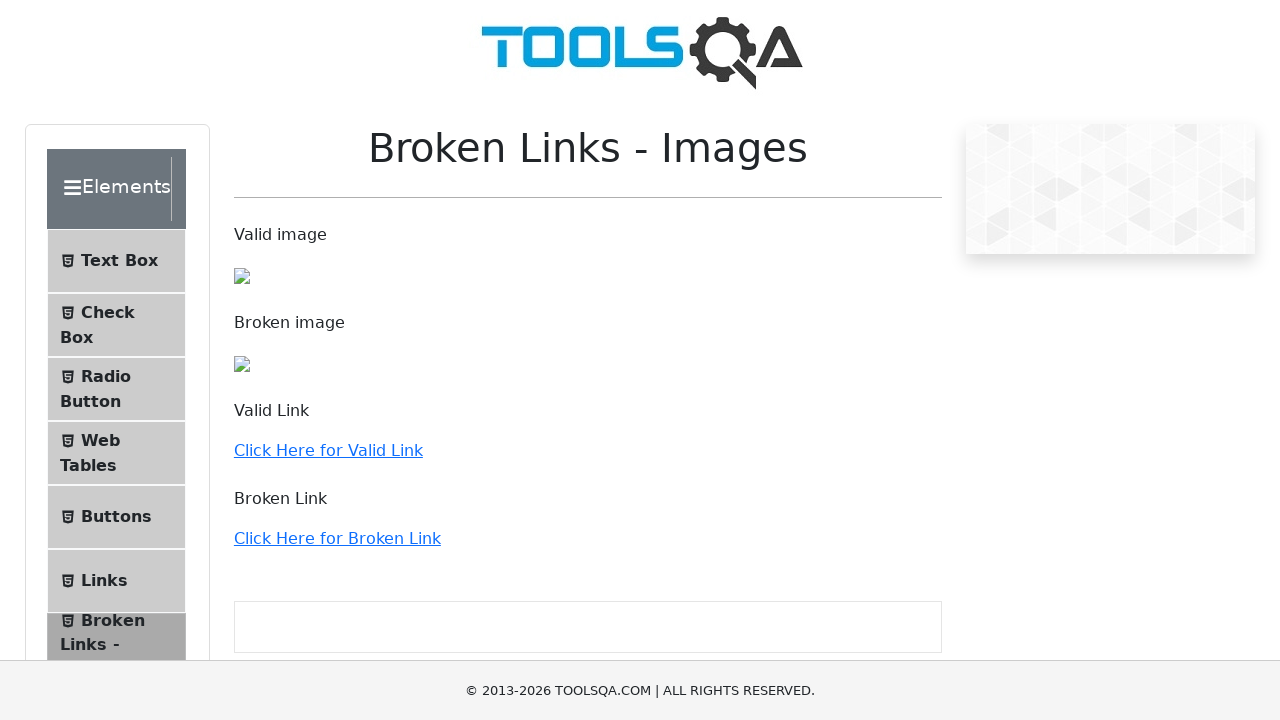

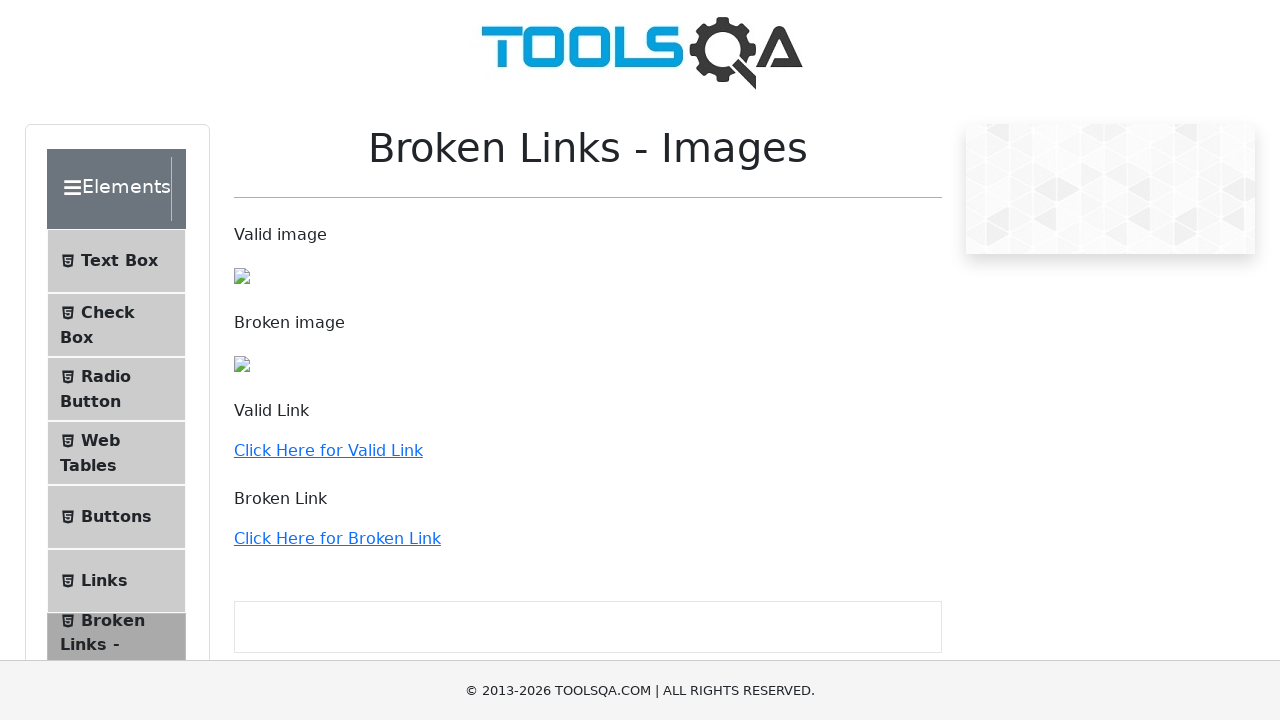